Opens the SyntaxTechs website and verifies the page loads by checking the URL and title are accessible

Starting URL: https://syntaxtechs.com/

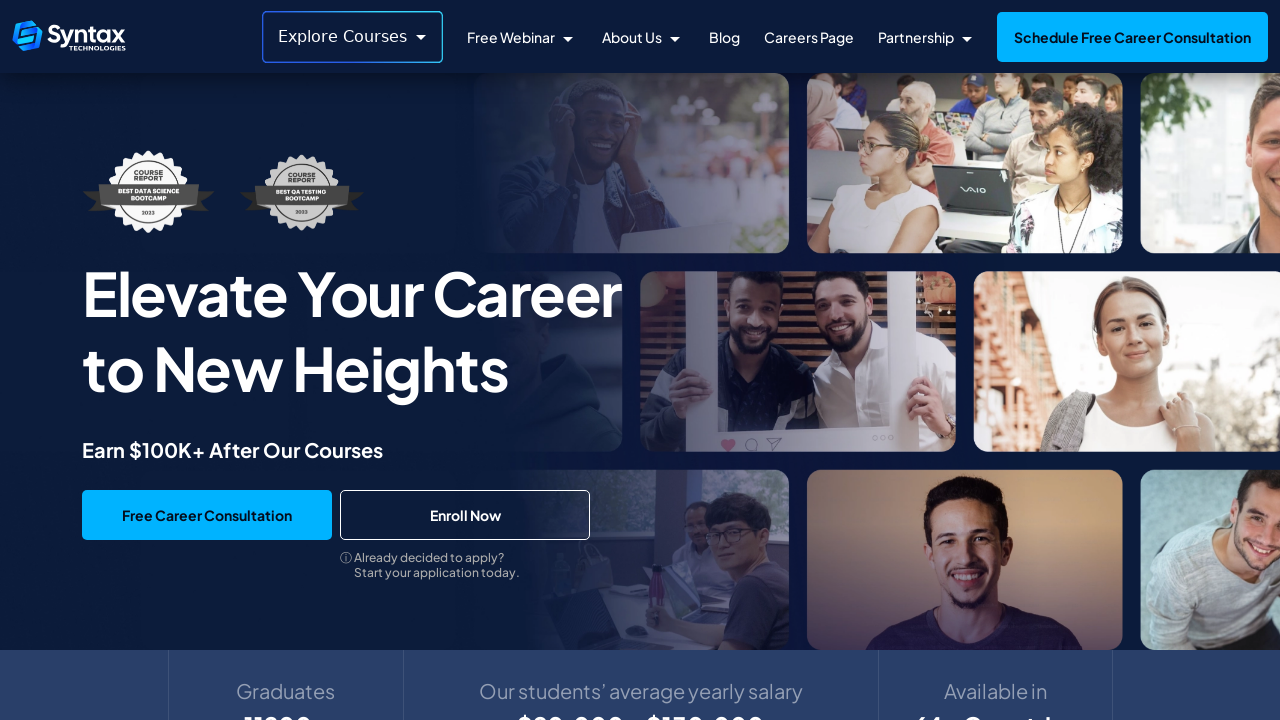

Waited for page to load (domcontentloaded state)
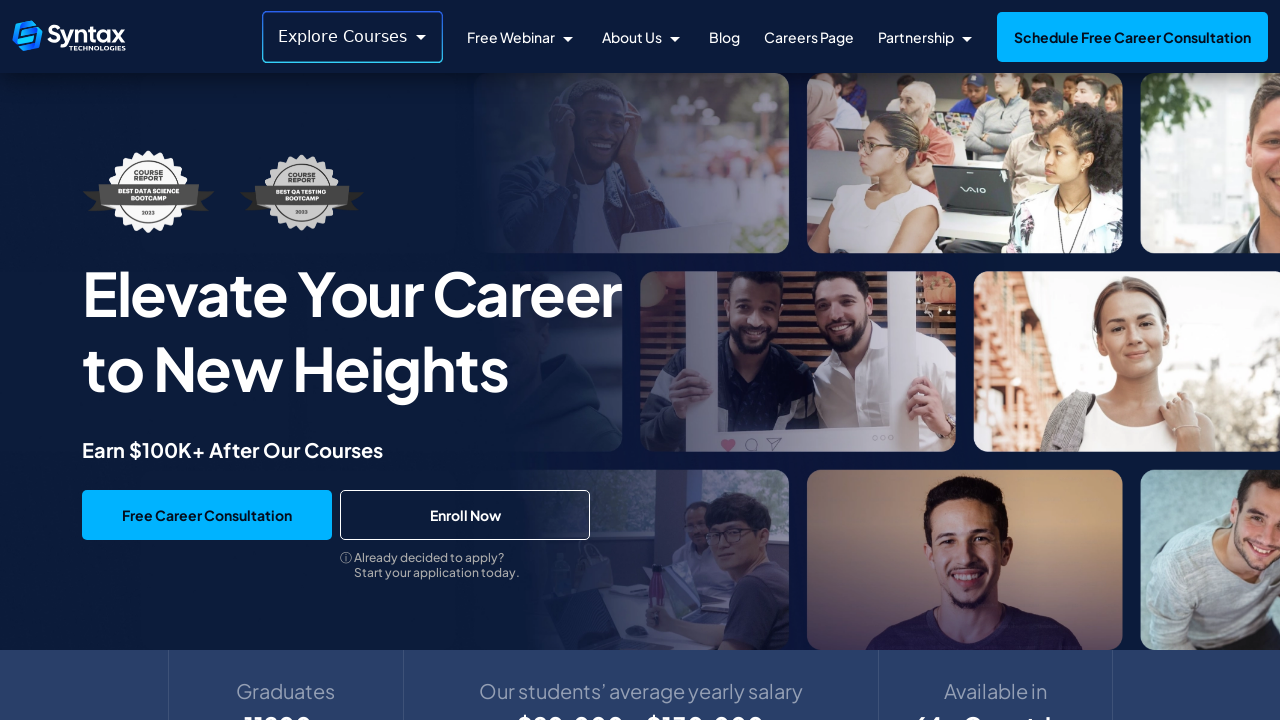

Retrieved current URL: https://www.syntaxtechs.com/
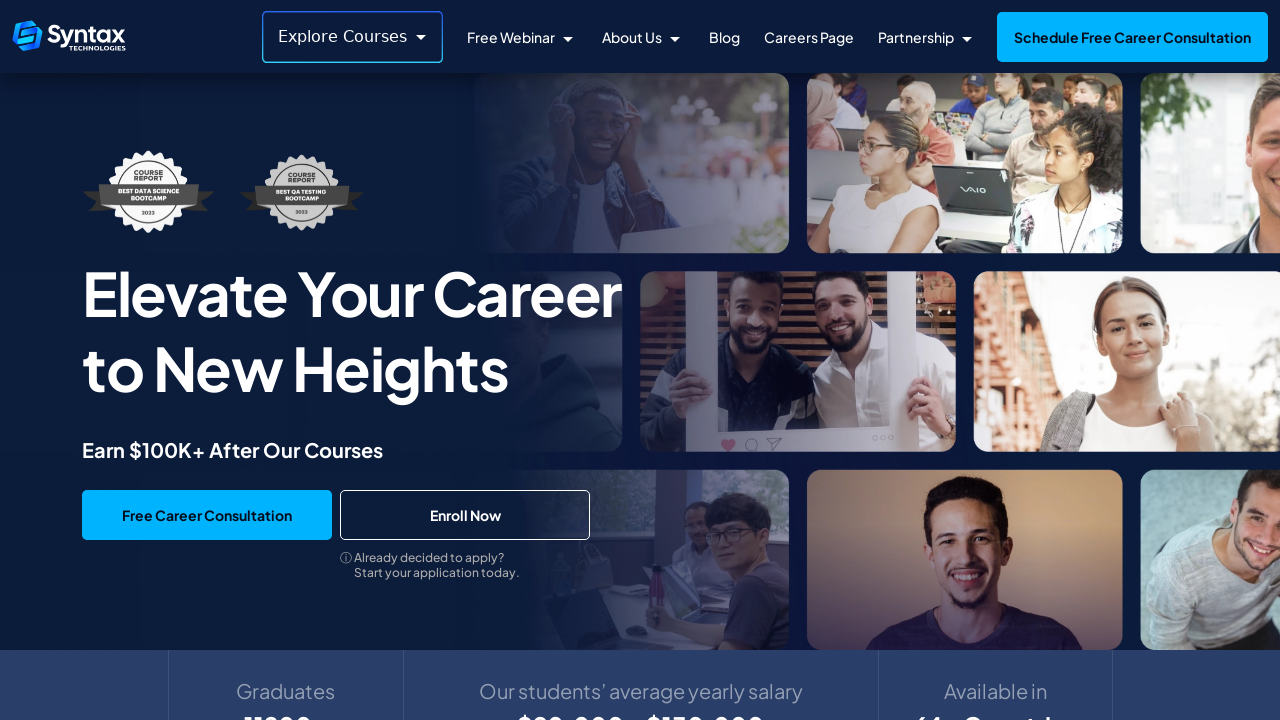

Retrieved page title: Syntax Technologies: Top Online Courses & Certifications
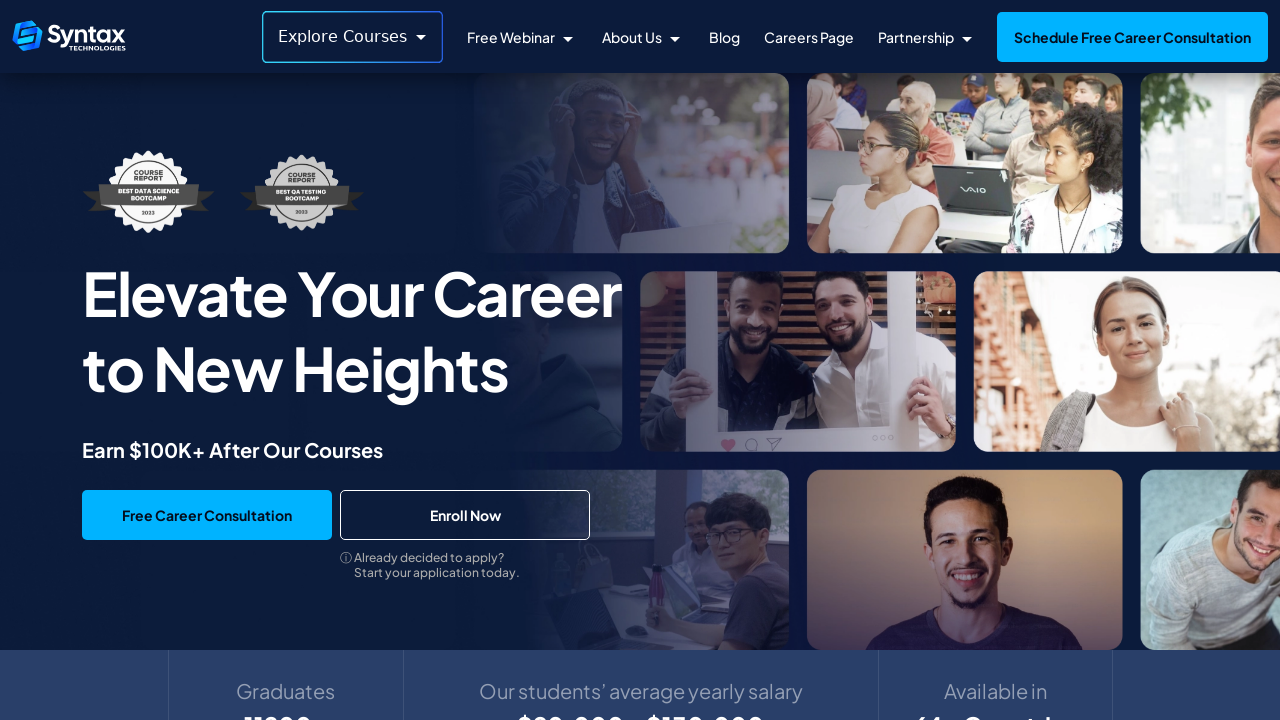

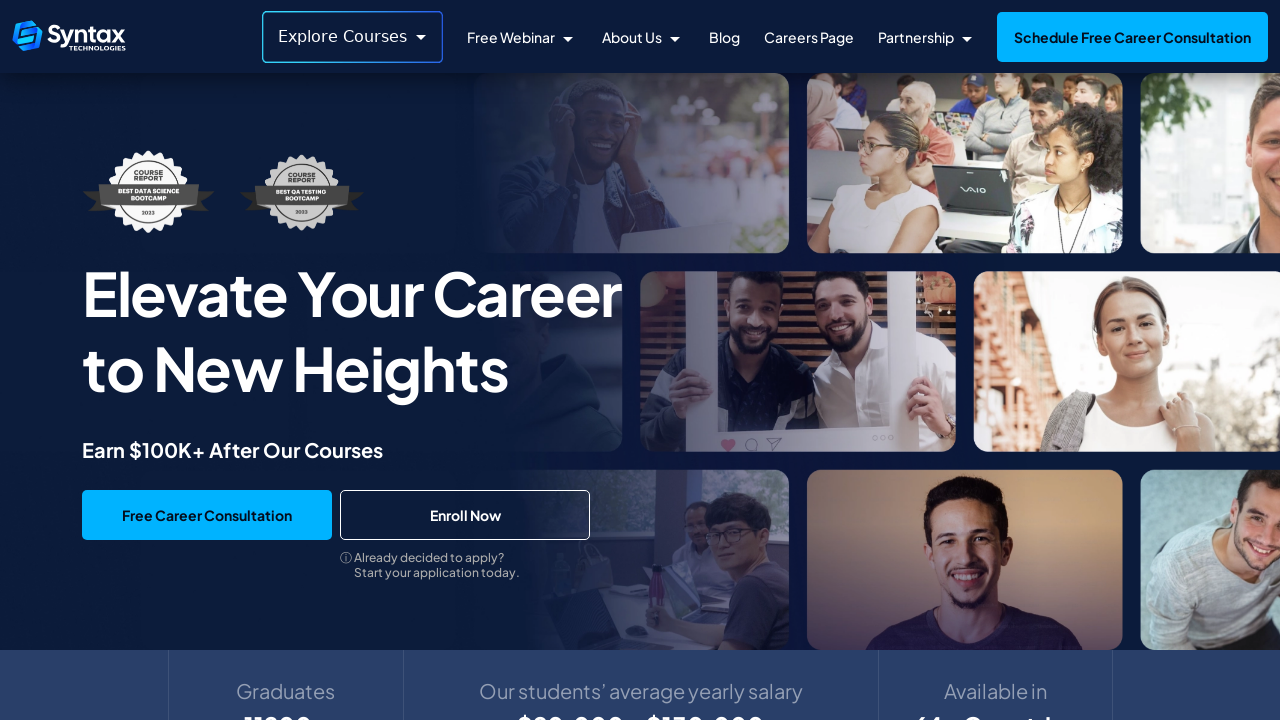